Tests that the browser back button correctly navigates through filter history.

Starting URL: https://demo.playwright.dev/todomvc

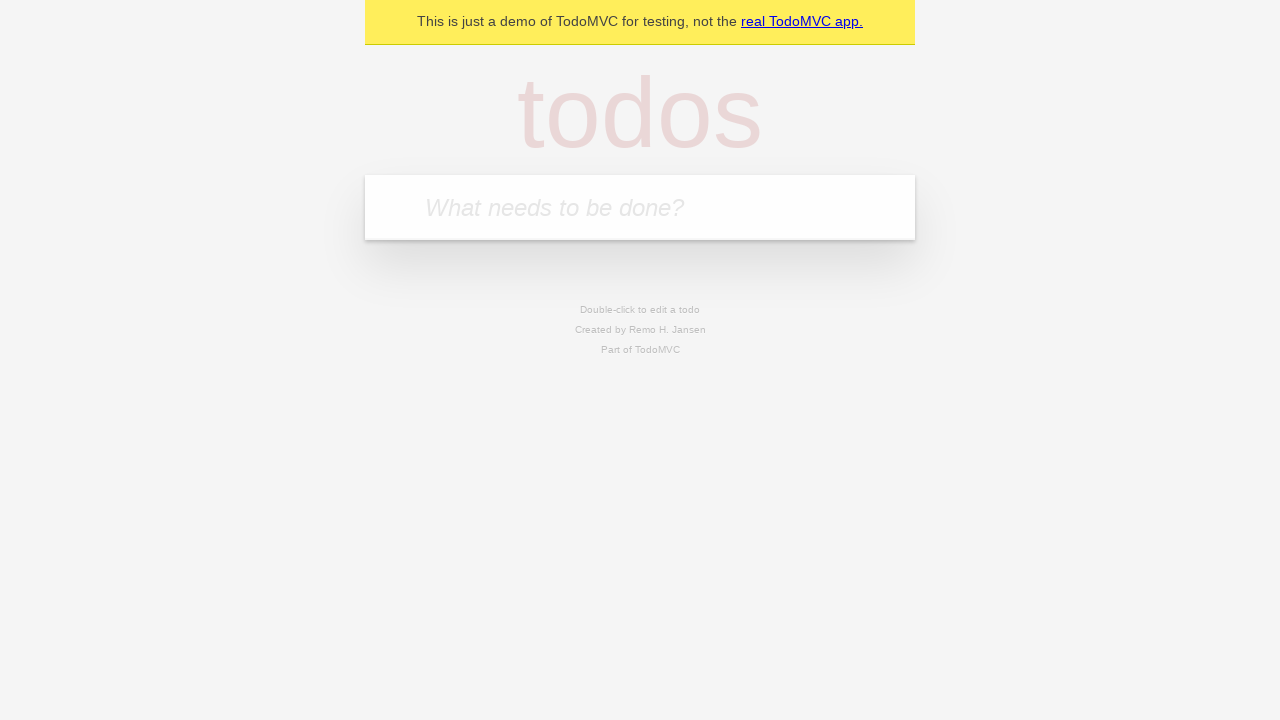

Filled todo input with 'buy some cheese' on internal:attr=[placeholder="What needs to be done?"i]
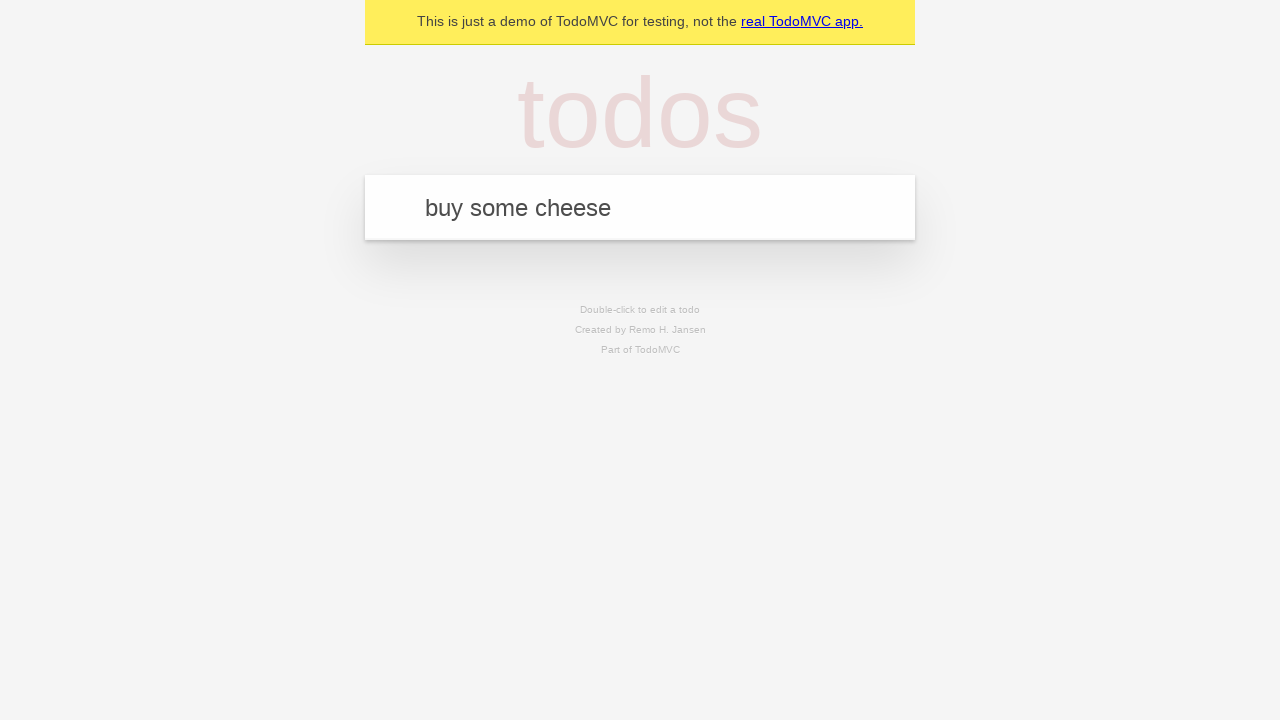

Pressed Enter to add first todo on internal:attr=[placeholder="What needs to be done?"i]
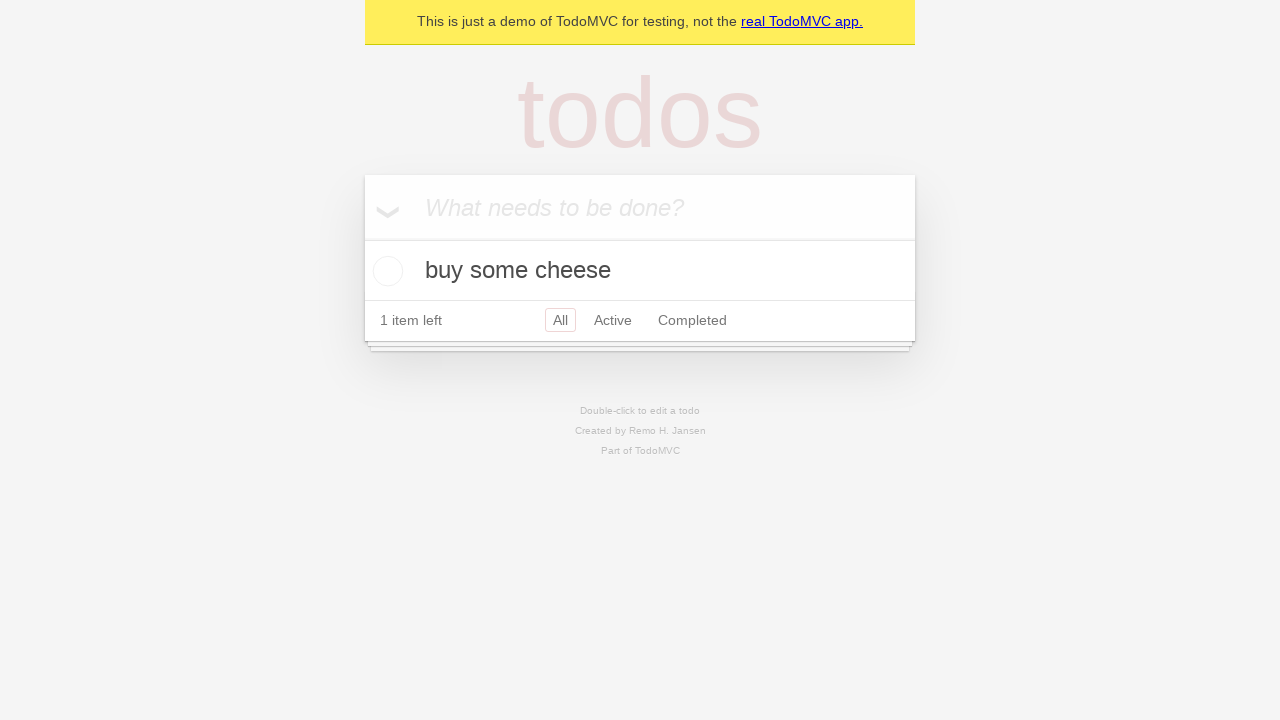

Filled todo input with 'feed the cat' on internal:attr=[placeholder="What needs to be done?"i]
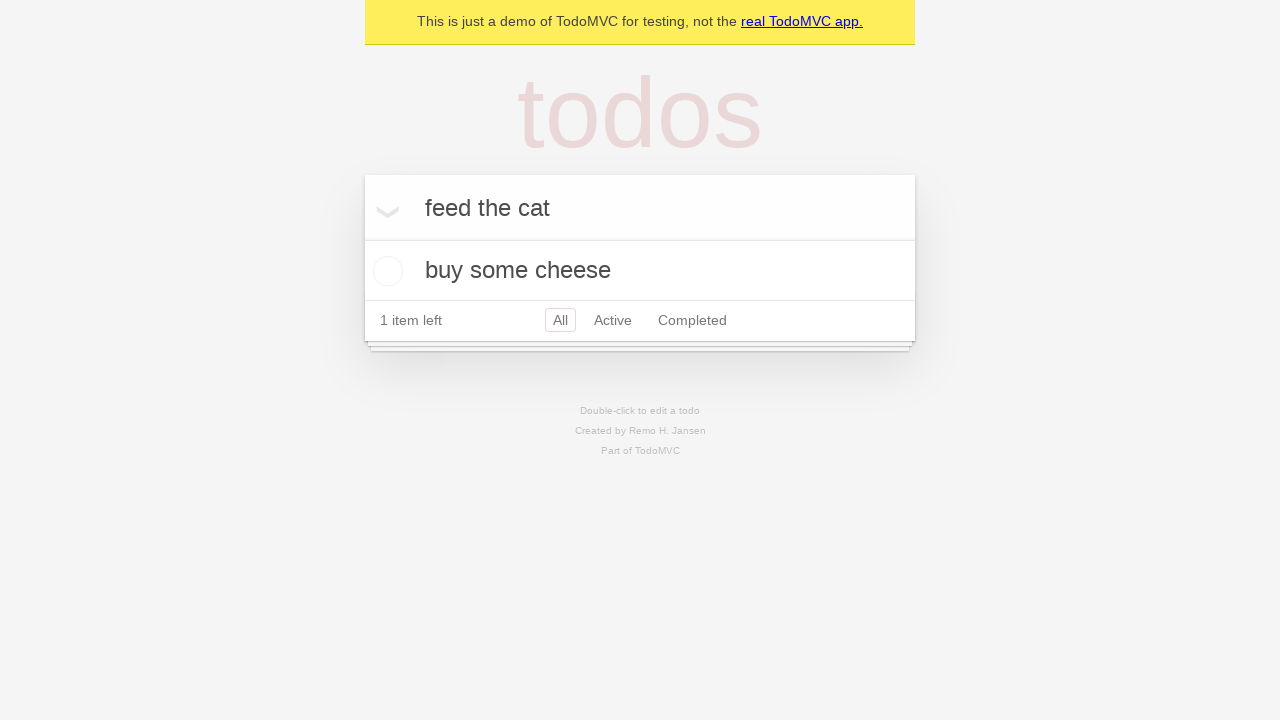

Pressed Enter to add second todo on internal:attr=[placeholder="What needs to be done?"i]
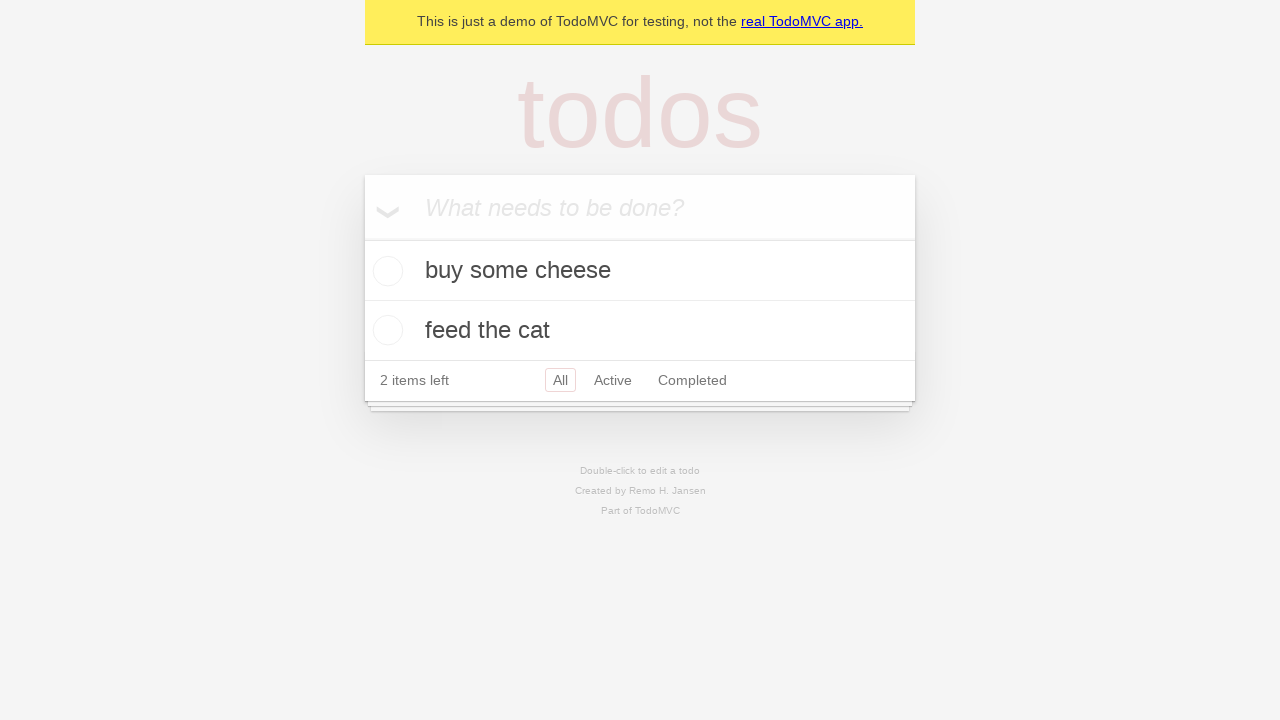

Filled todo input with 'book a doctors appointment' on internal:attr=[placeholder="What needs to be done?"i]
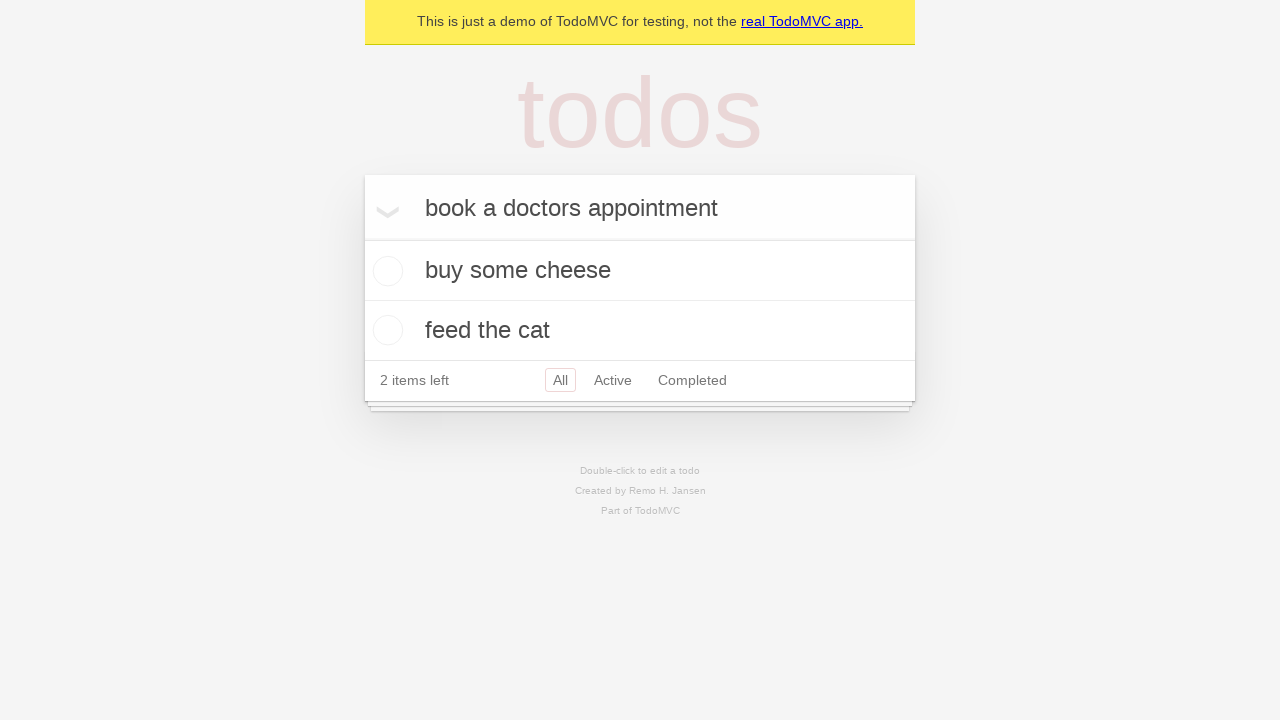

Pressed Enter to add third todo on internal:attr=[placeholder="What needs to be done?"i]
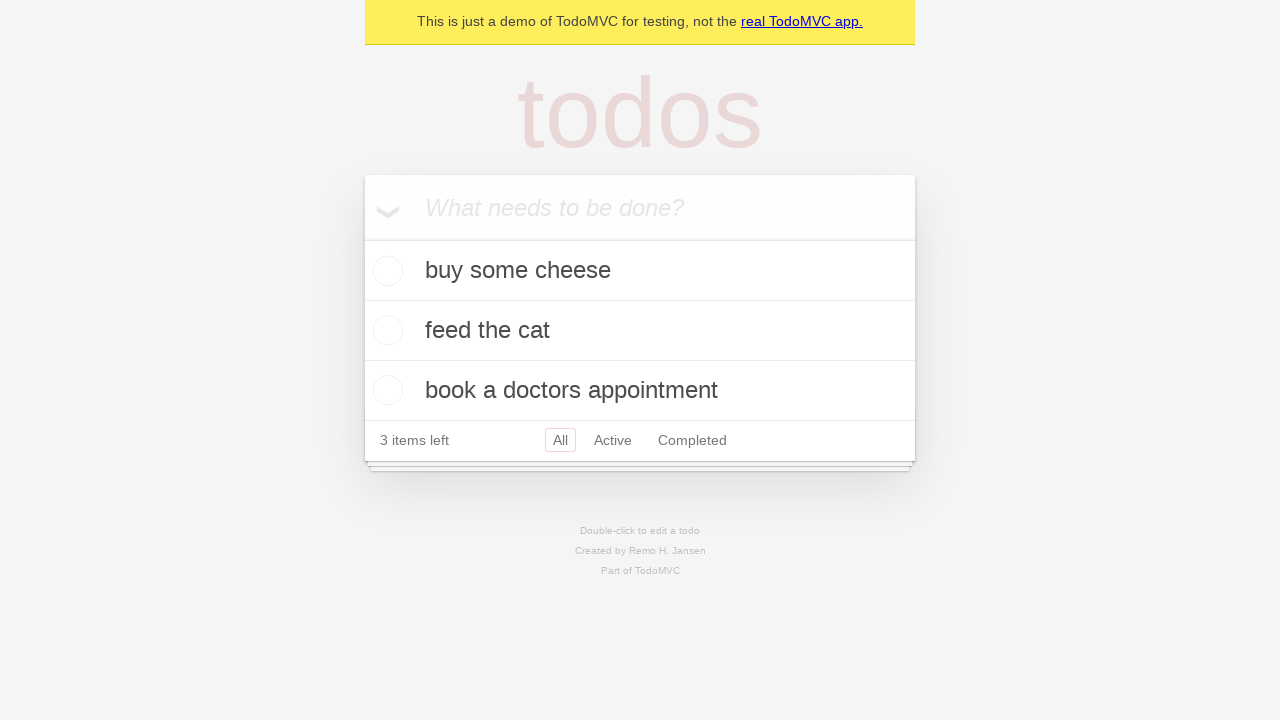

Checked the second todo item 'feed the cat' at (385, 330) on .todo-list li .toggle >> nth=1
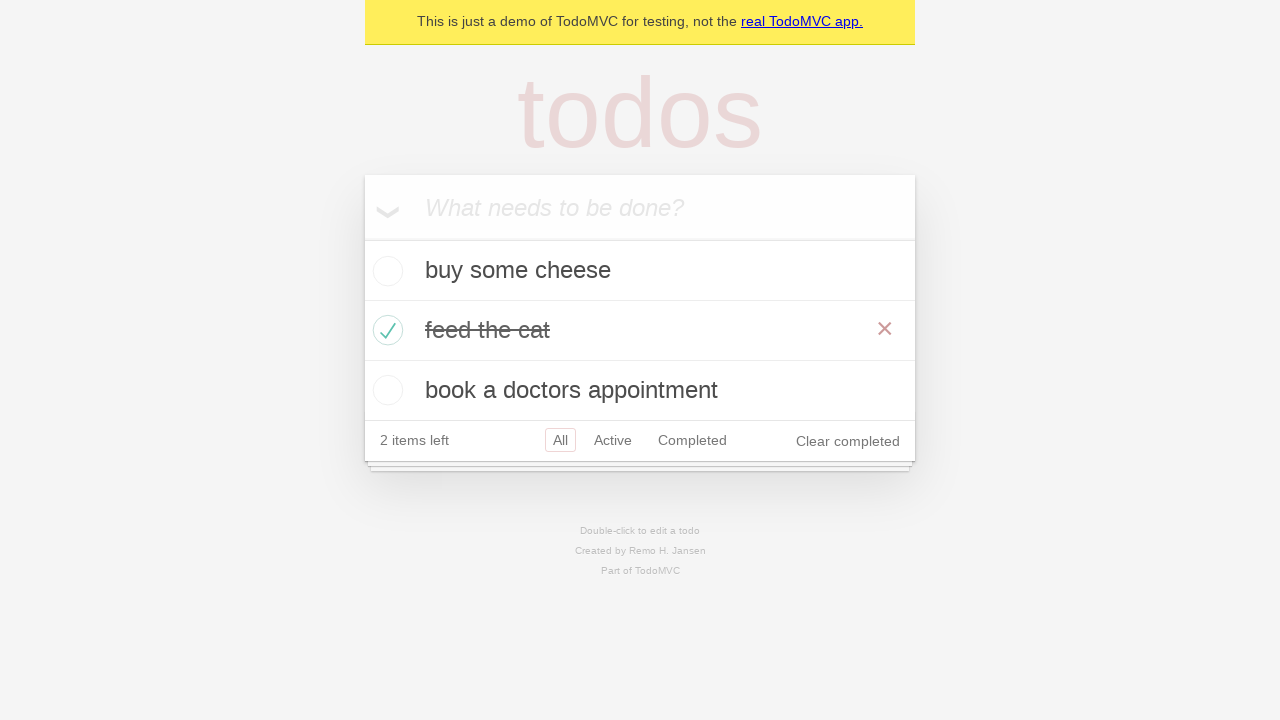

Clicked All filter at (560, 440) on internal:role=link[name="All"i]
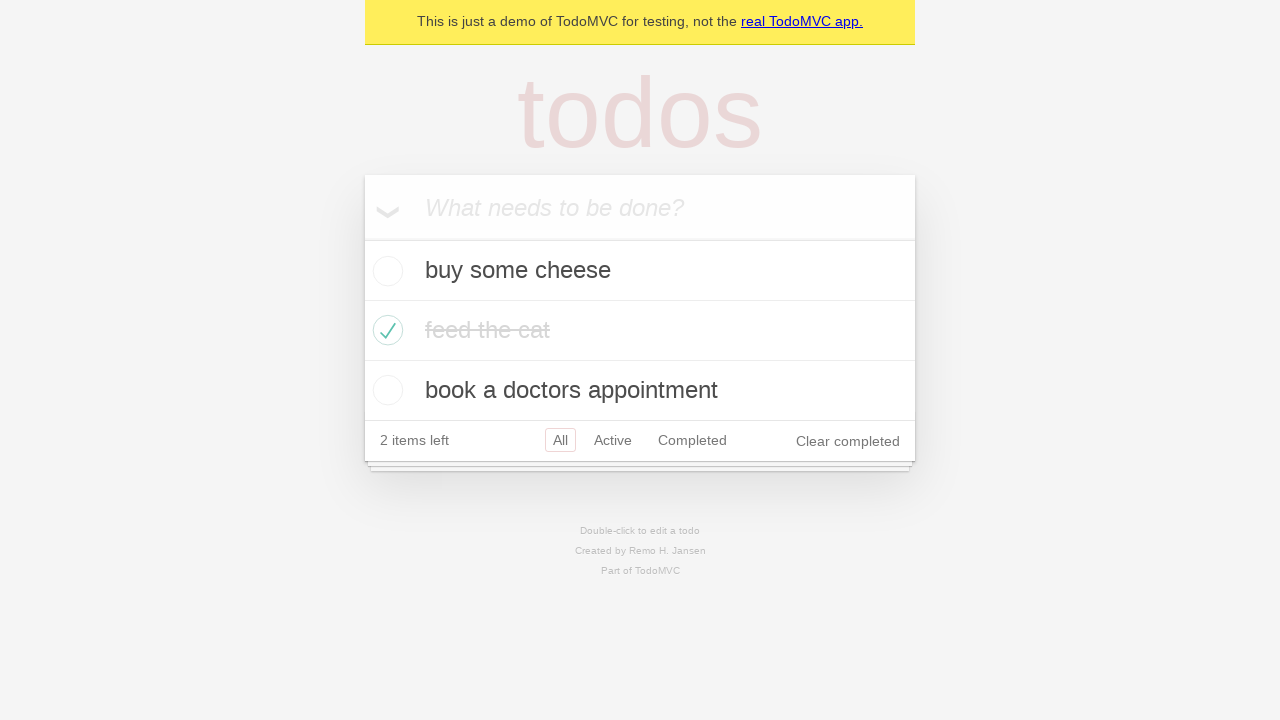

Clicked Active filter at (613, 440) on internal:role=link[name="Active"i]
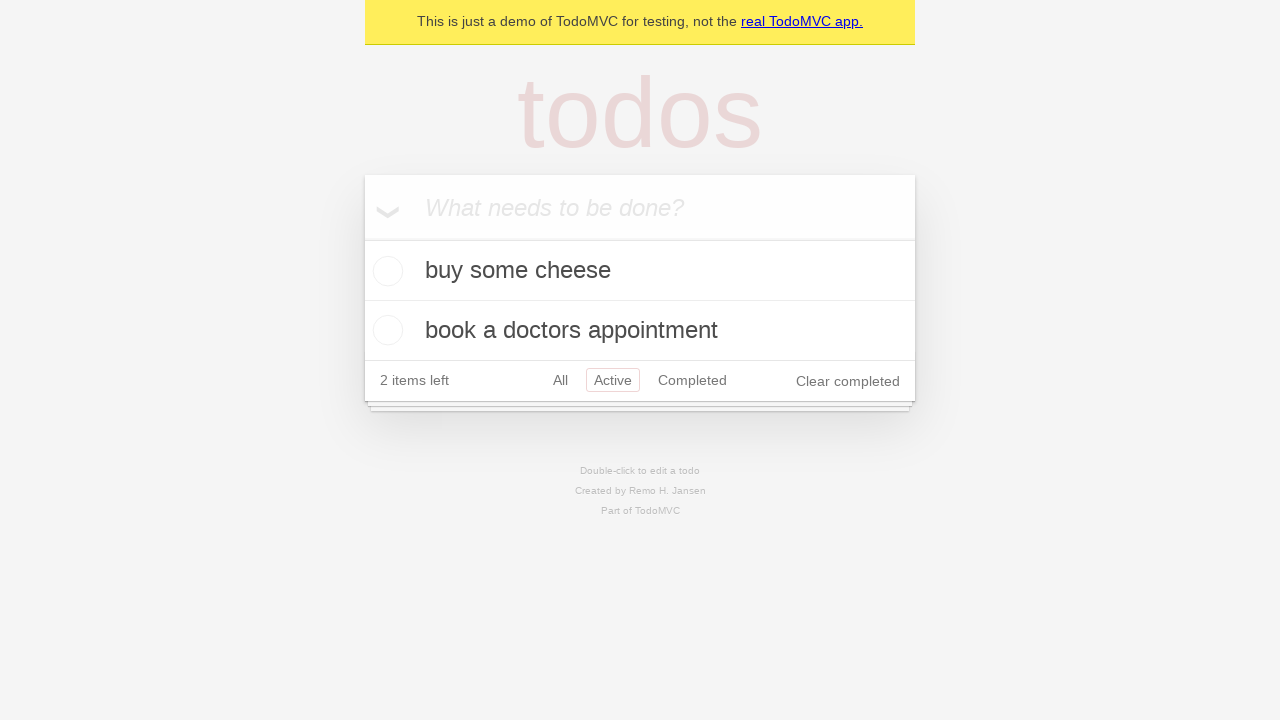

Clicked Completed filter at (692, 380) on internal:role=link[name="Completed"i]
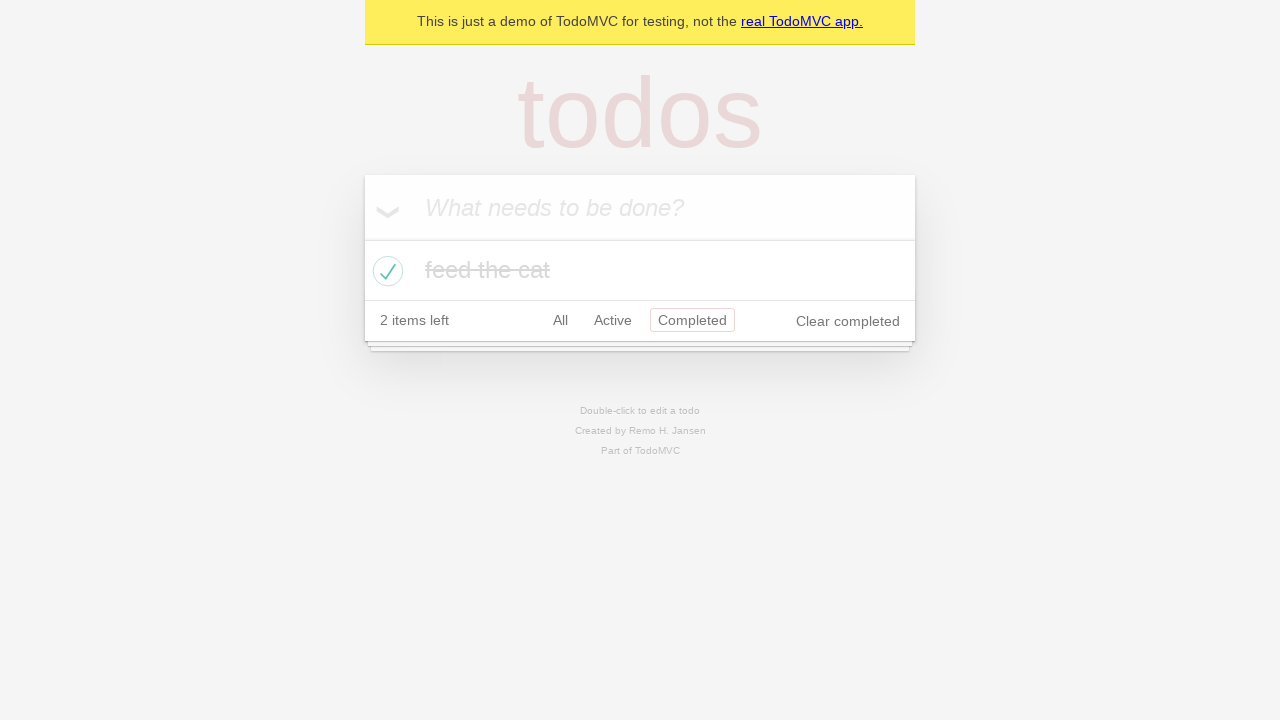

Navigated back using browser back button to Active filter
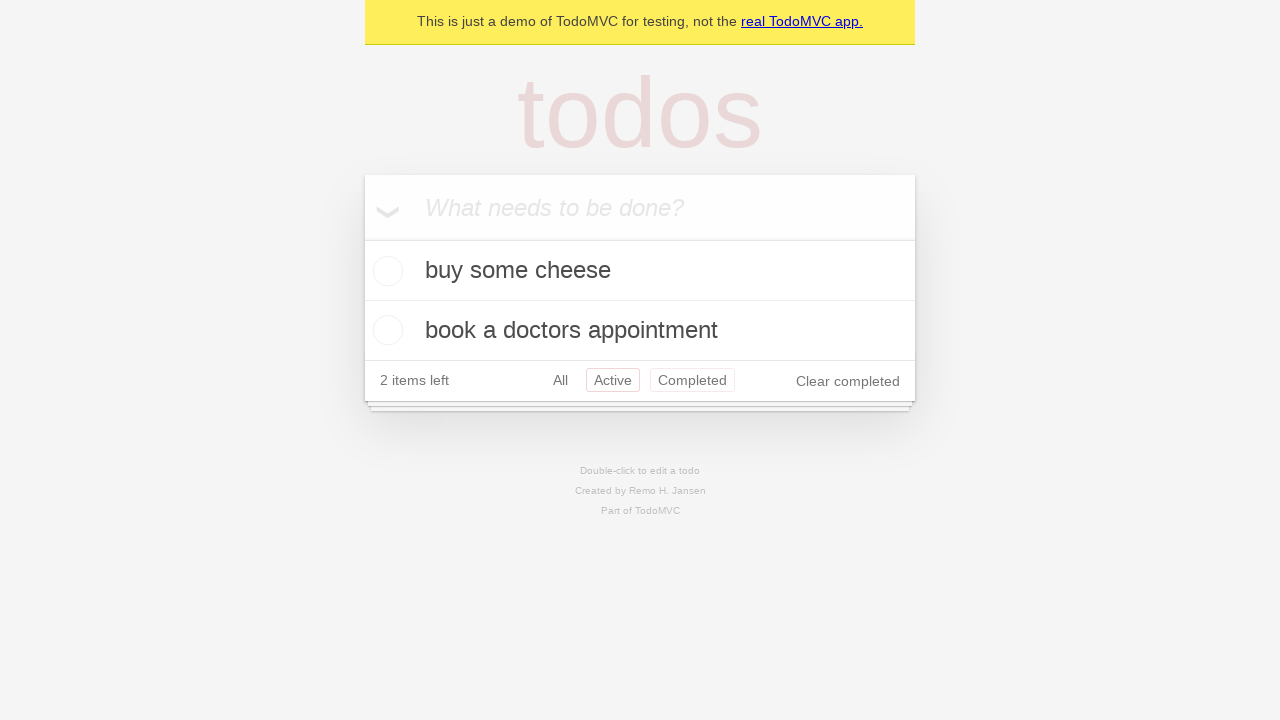

Navigated back using browser back button to All filter
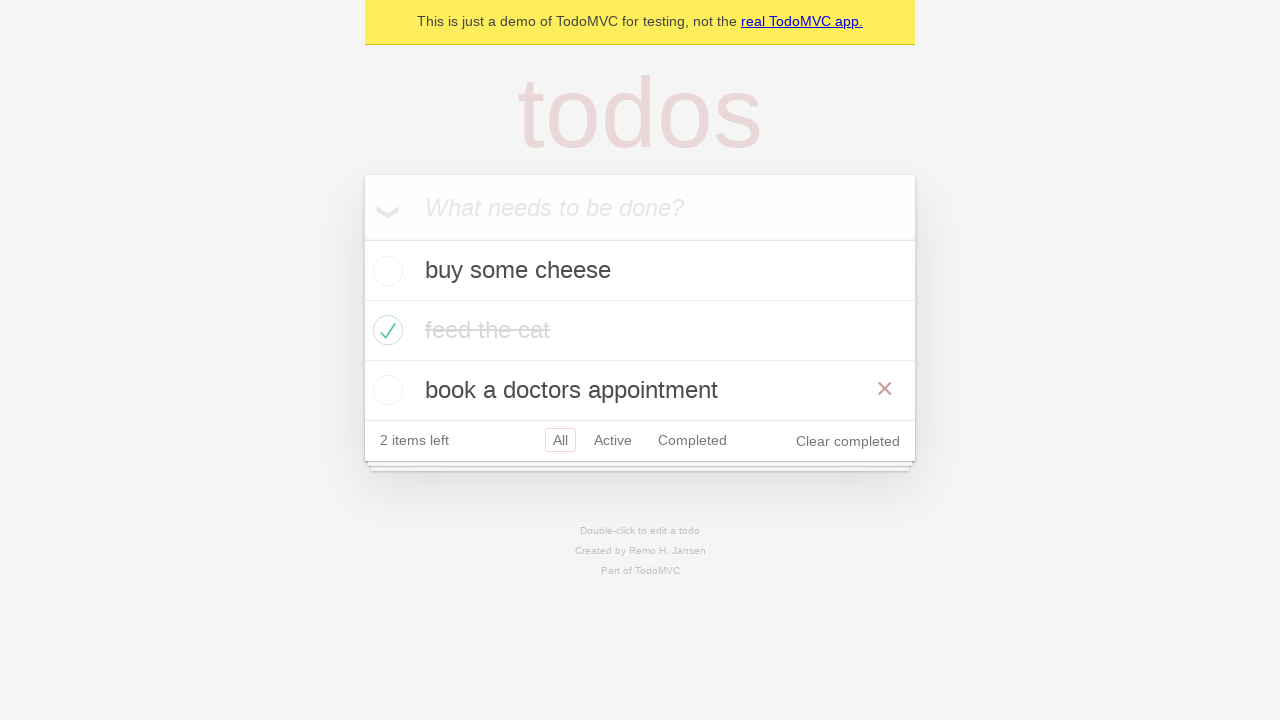

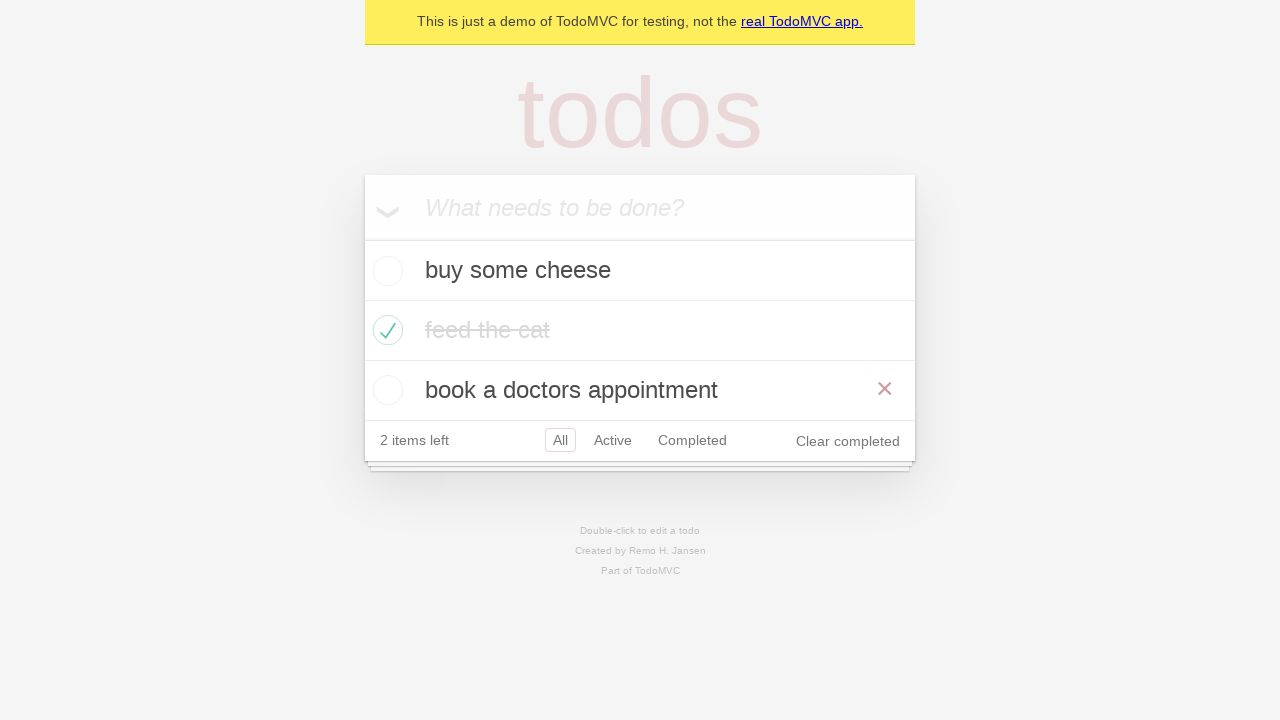